Tests that clicking the Due column header sorts the table data in ascending order by verifying the values are properly sorted

Starting URL: http://the-internet.herokuapp.com/tables

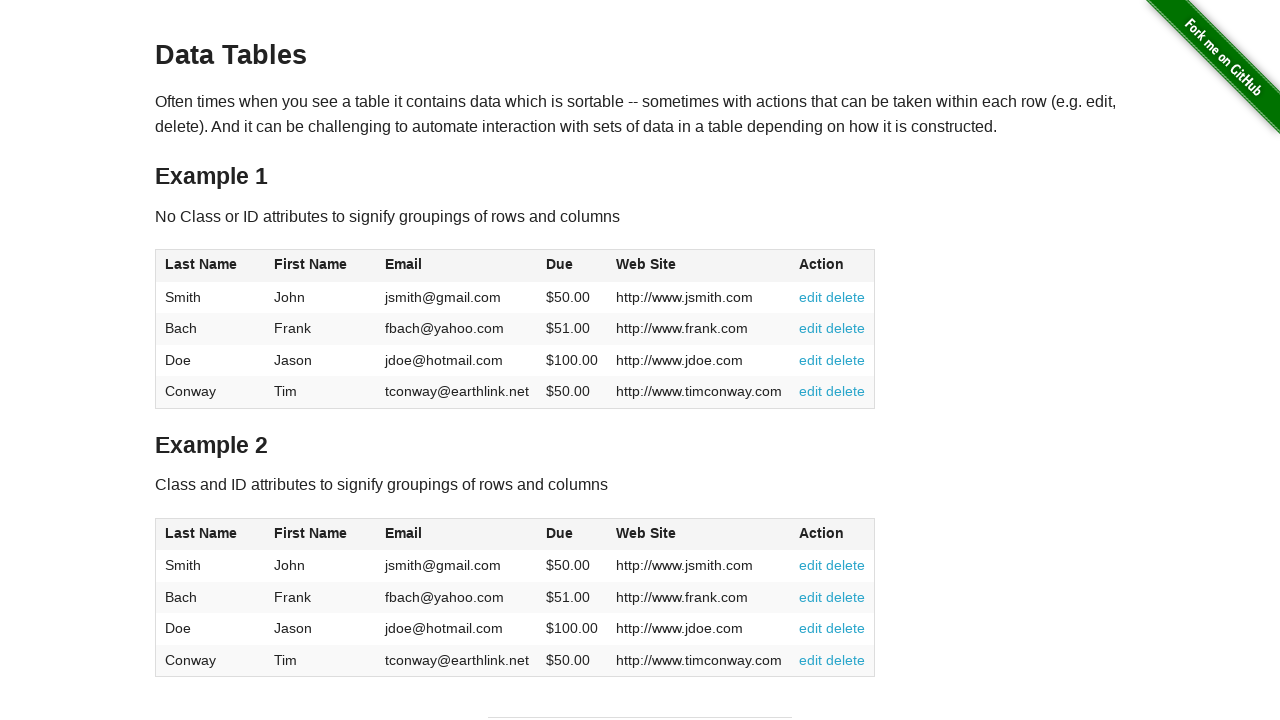

Clicked Due column header to sort in ascending order at (572, 266) on #table1 thead tr th:nth-of-type(4)
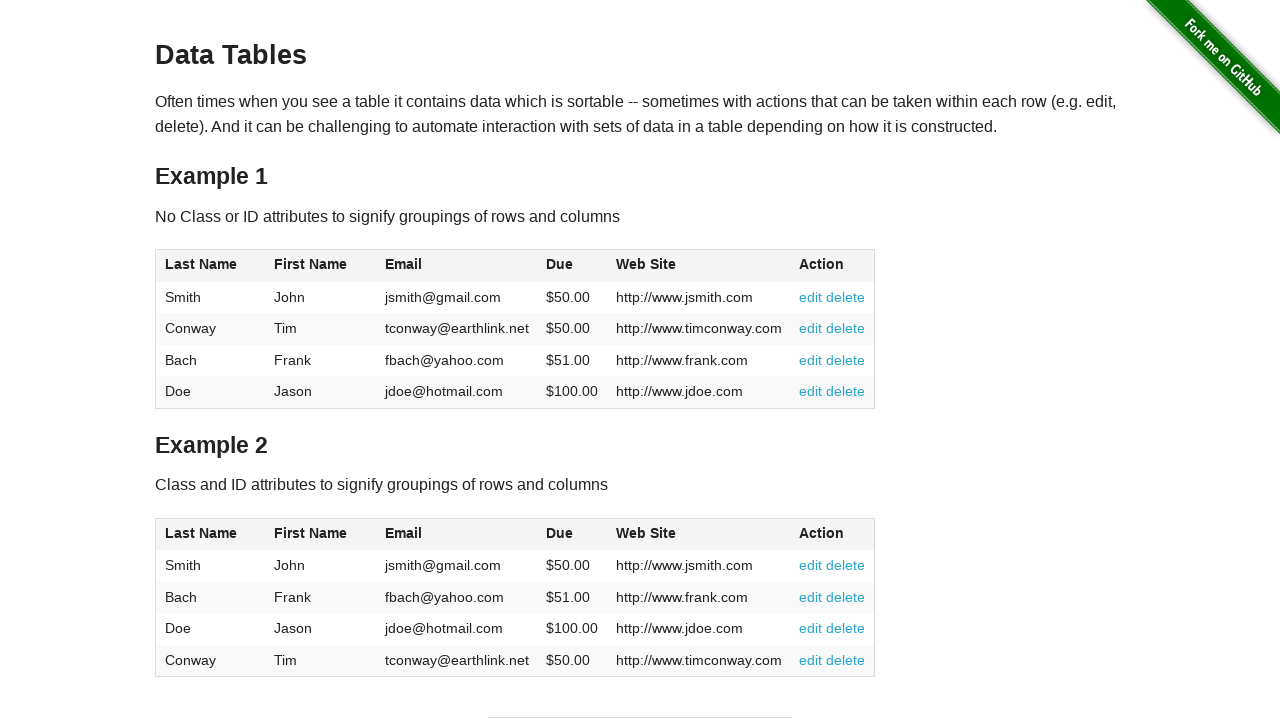

Table sorted by Due column in ascending order and Due cells are visible
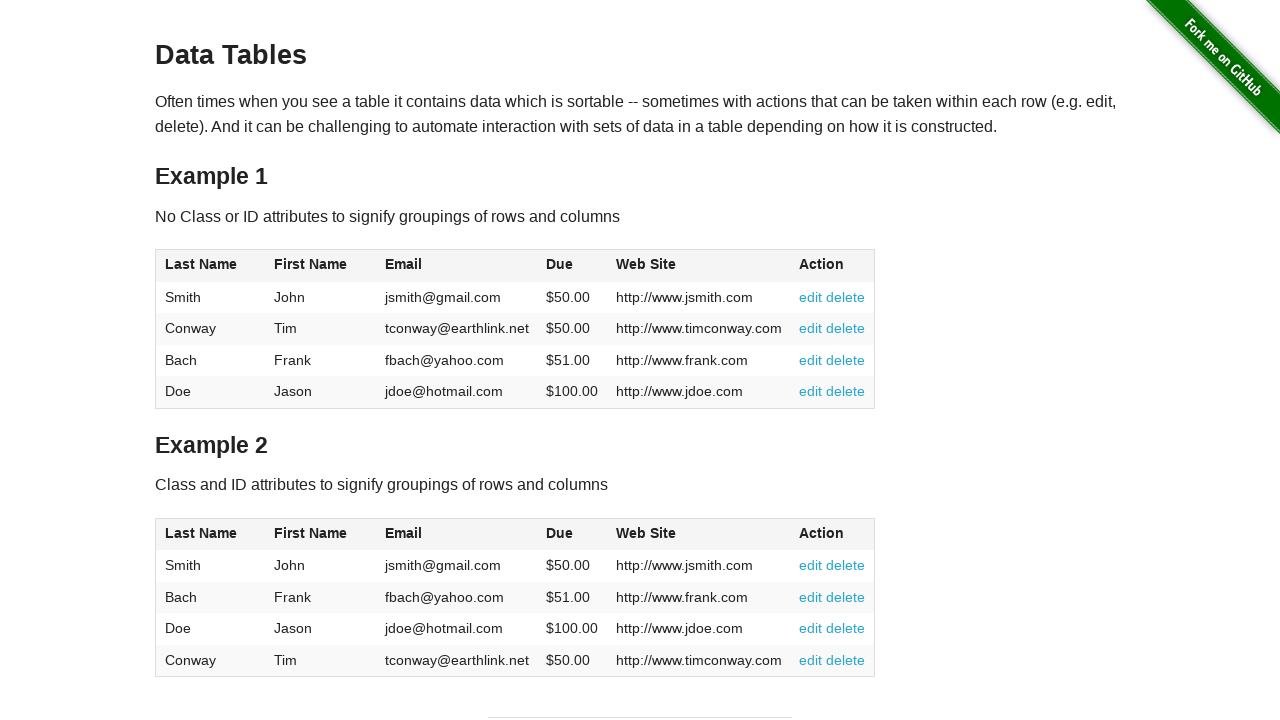

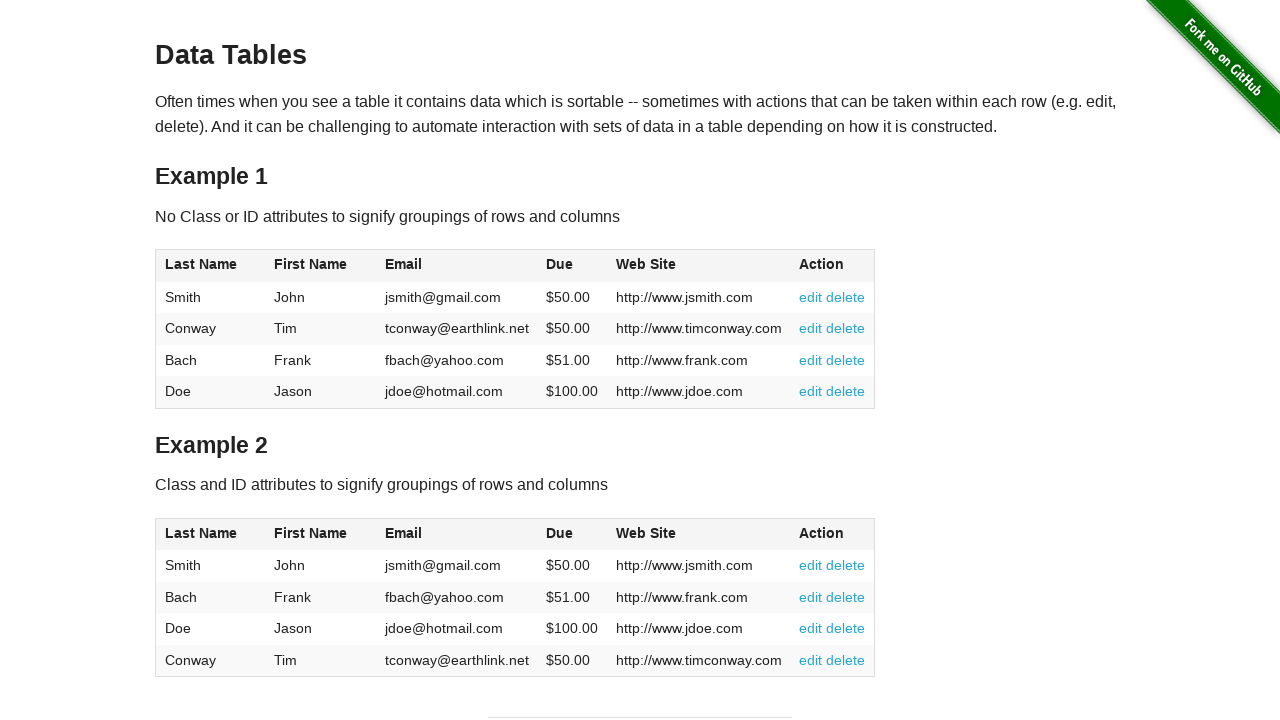